Tests dynamic control enabling functionality by clicking an enable button and verifying that a text input becomes enabled

Starting URL: https://the-internet.herokuapp.com/dynamic_controls

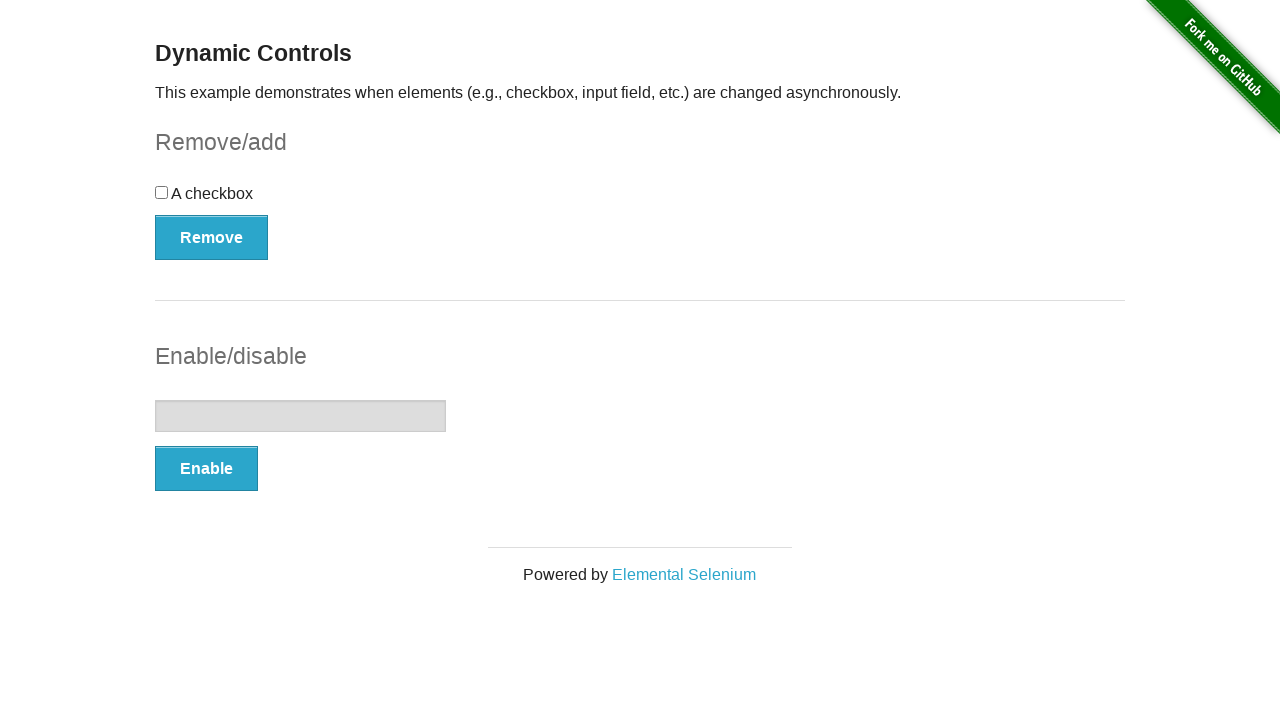

Clicked the enable button to enable the text input control at (206, 469) on (//button[@autocomplete='off'])[2]
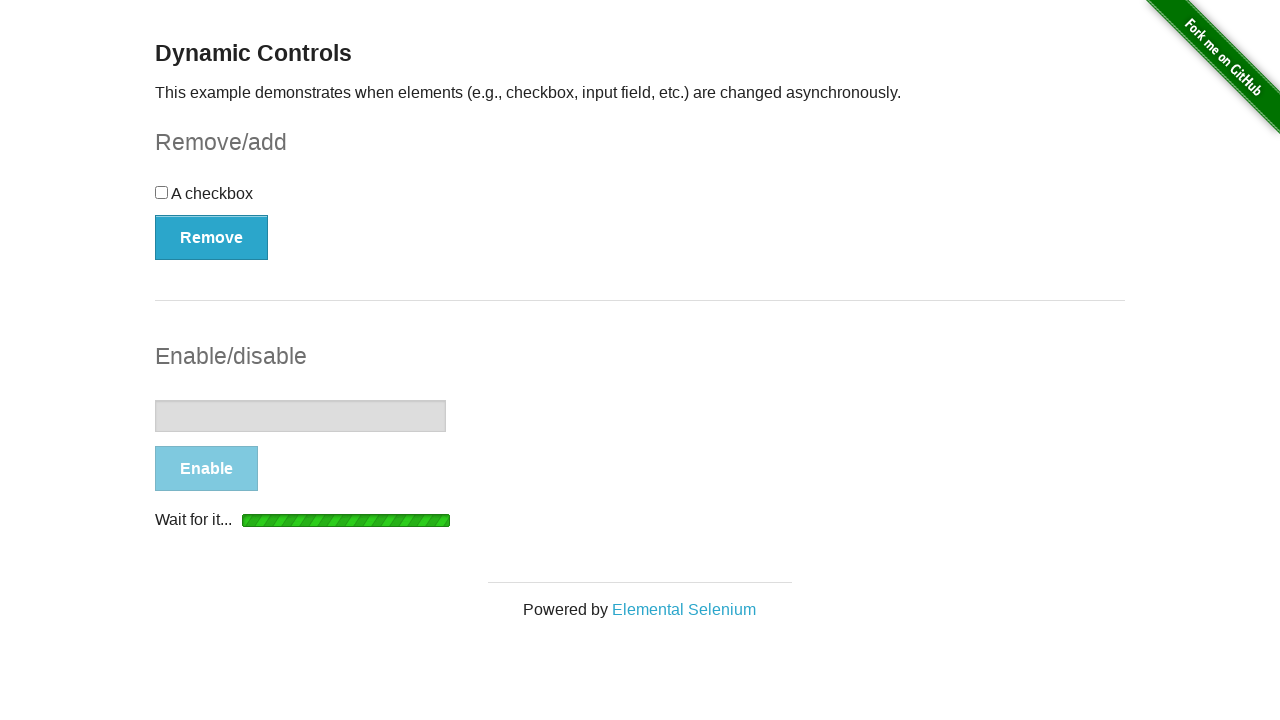

Waited for enable message to appear
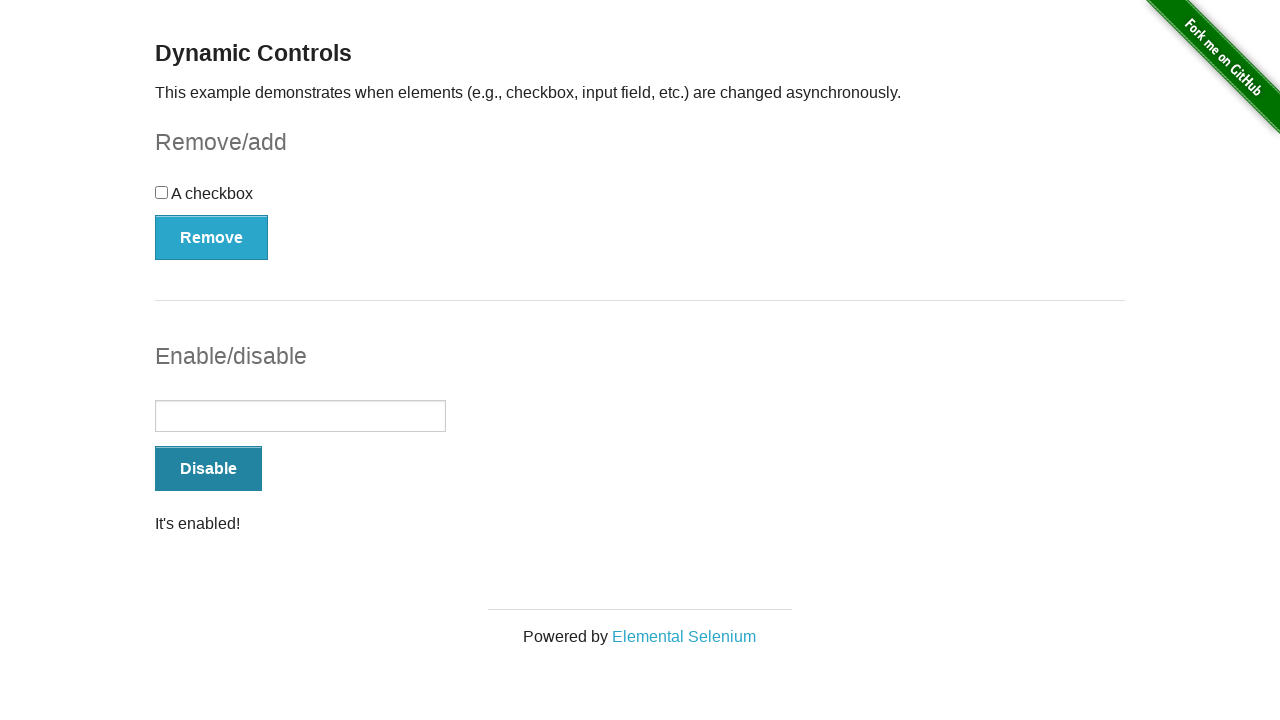

Verified that message displays 'It's enabled!'
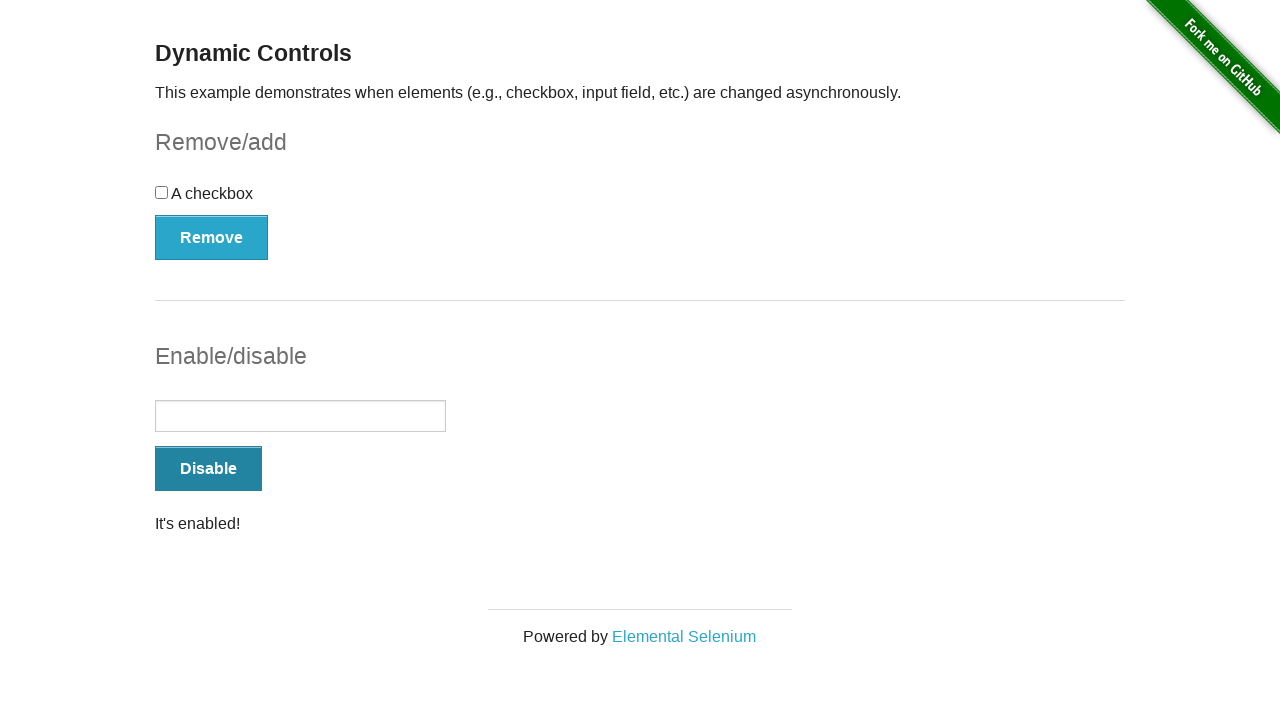

Verified that text input control is enabled
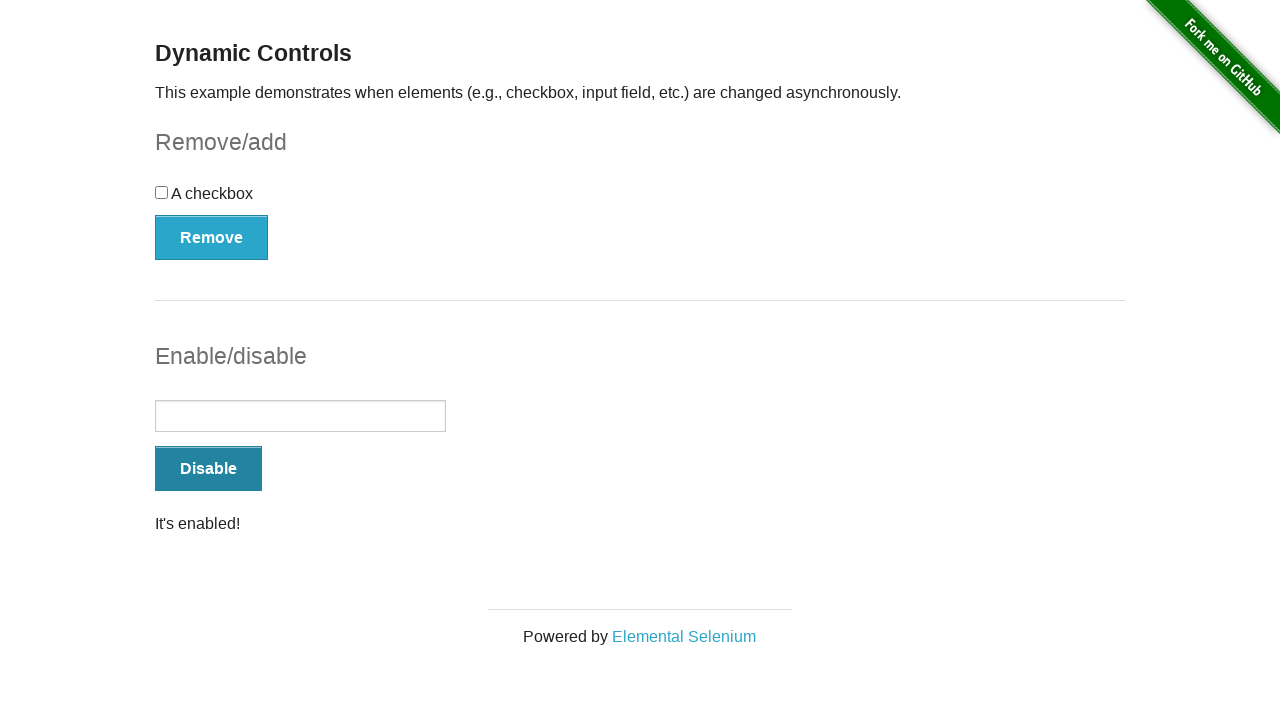

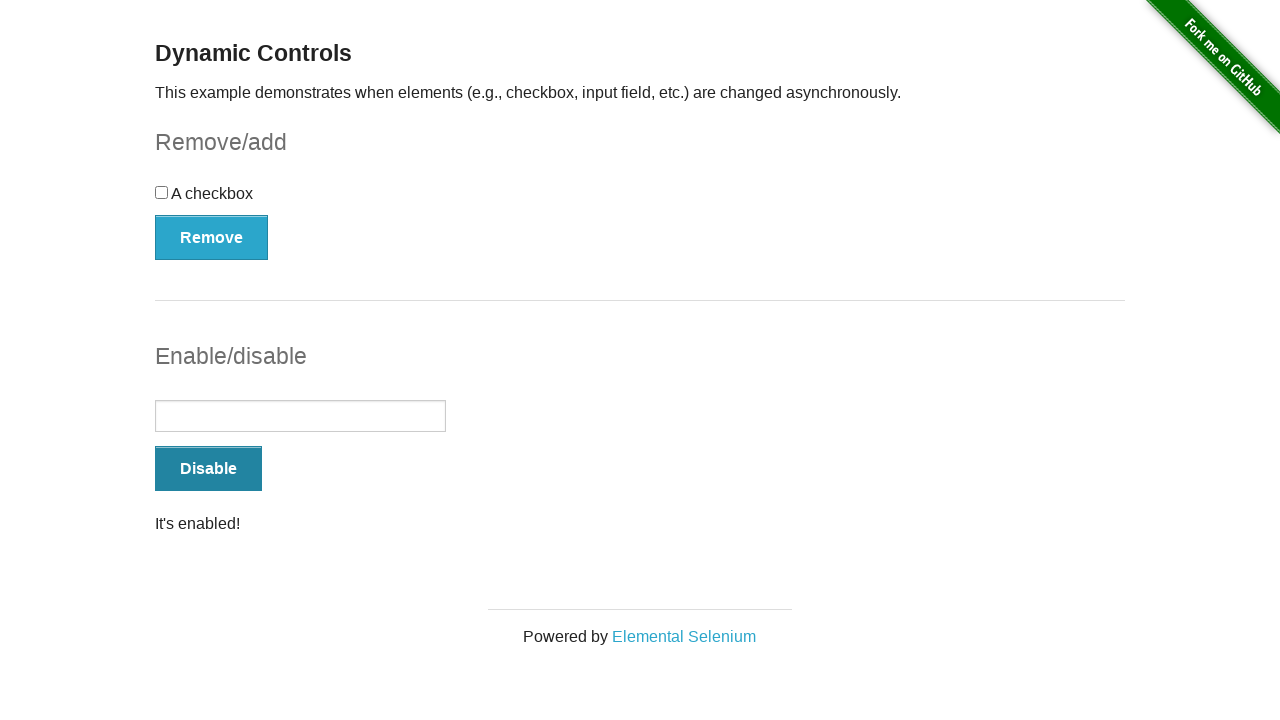